Tests the datepicker functionality by entering a date value into the date field and pressing Enter to confirm the selection.

Starting URL: https://formy-project.herokuapp.com/datepicker

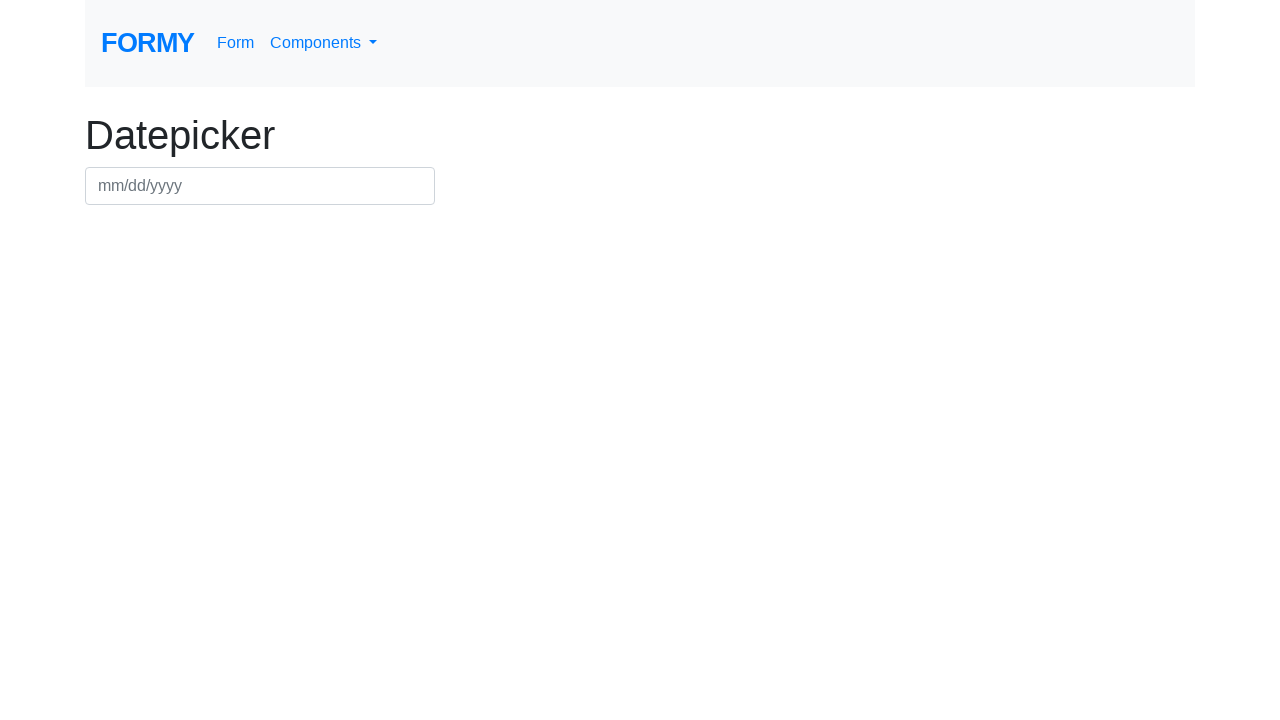

Filled datepicker field with date 08/15/2024 on #datepicker
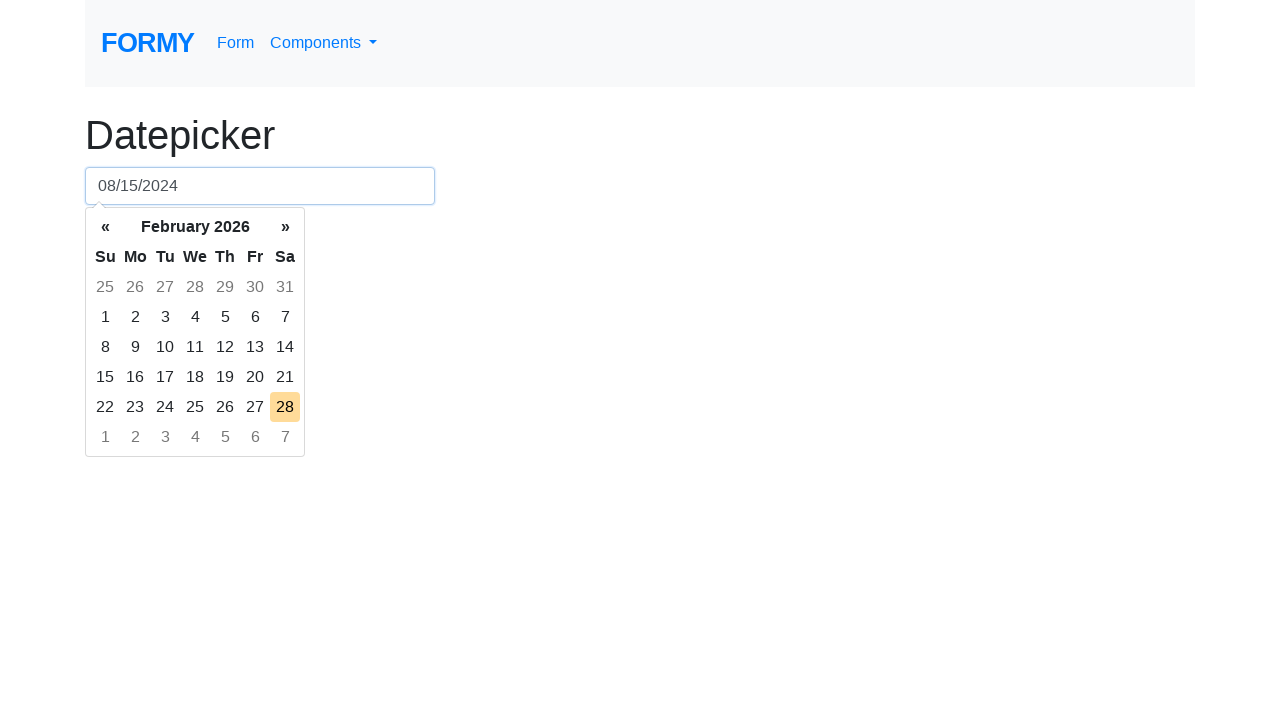

Pressed Enter to confirm date selection on #datepicker
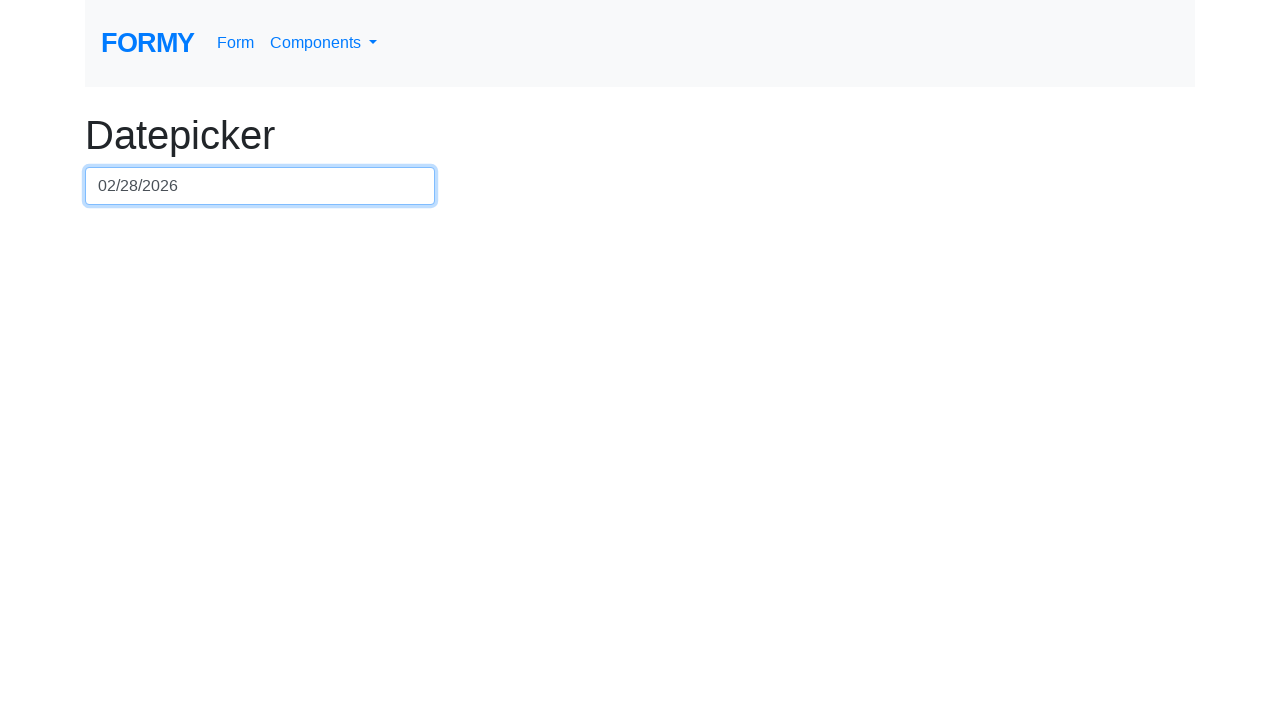

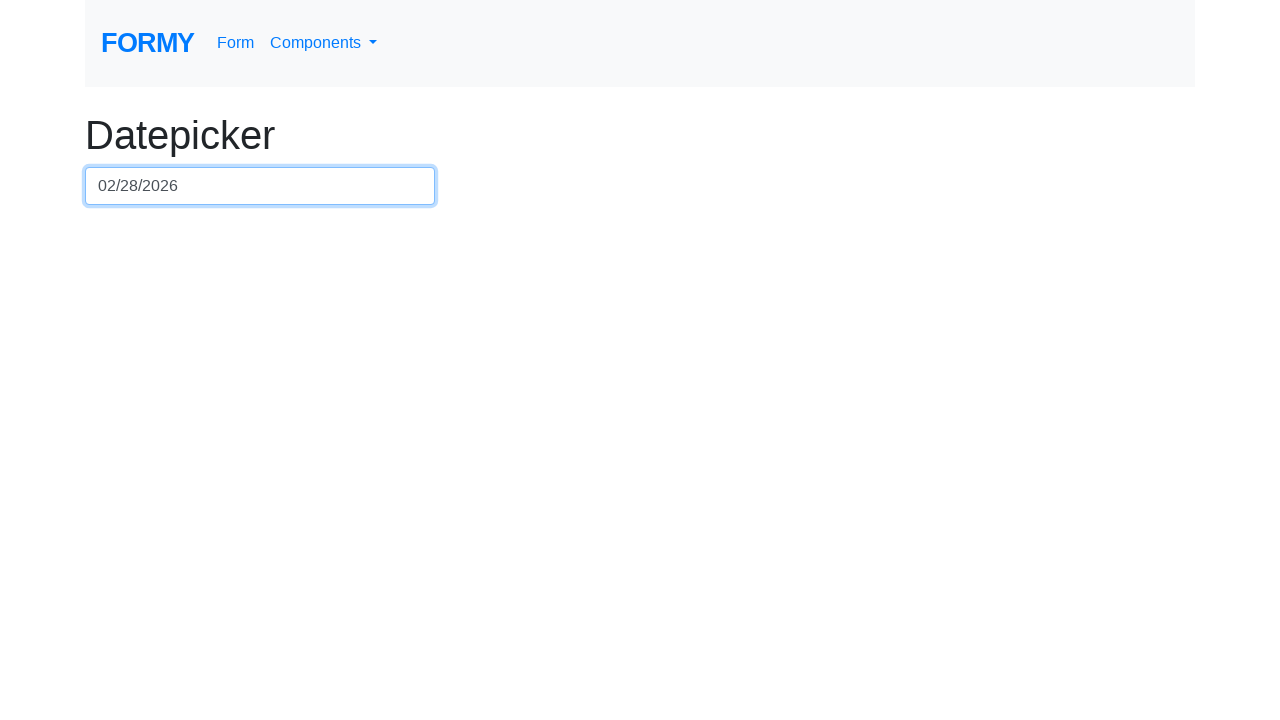